Navigates to the KTM India motorcycle website homepage and verifies the page loads successfully.

Starting URL: https://www.ktmindia.com/

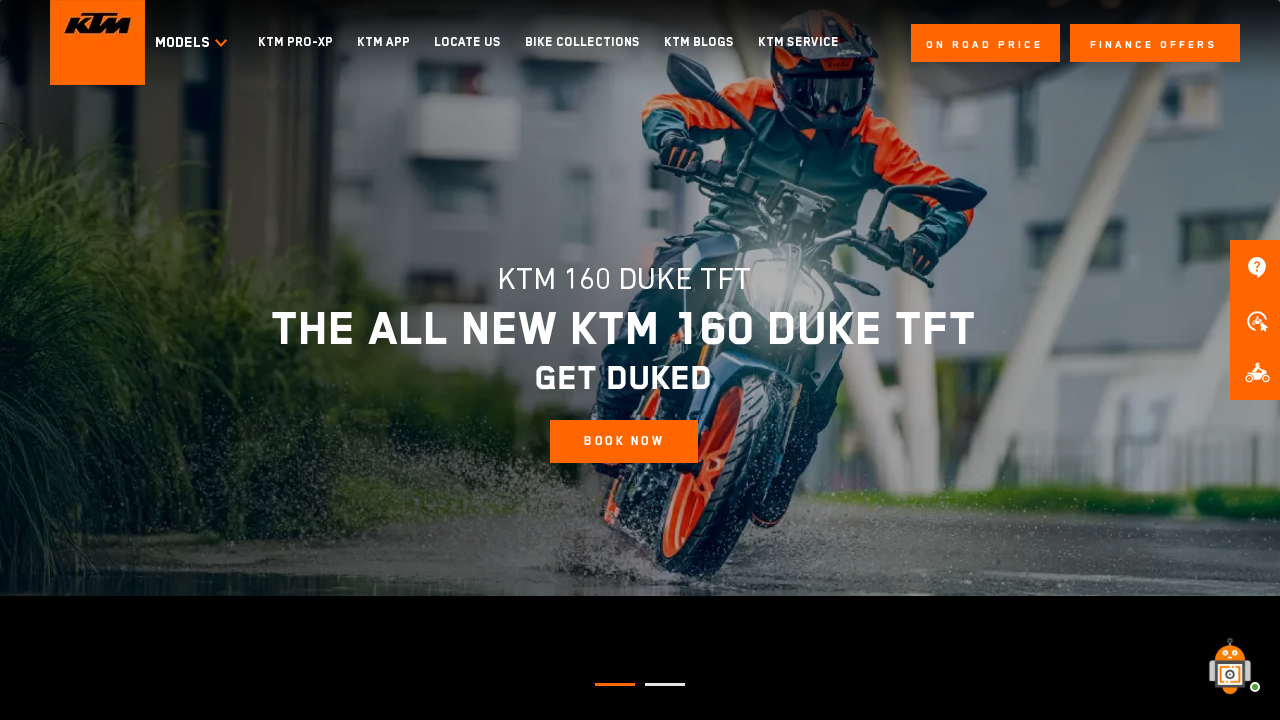

Waited for page to reach domcontentloaded state
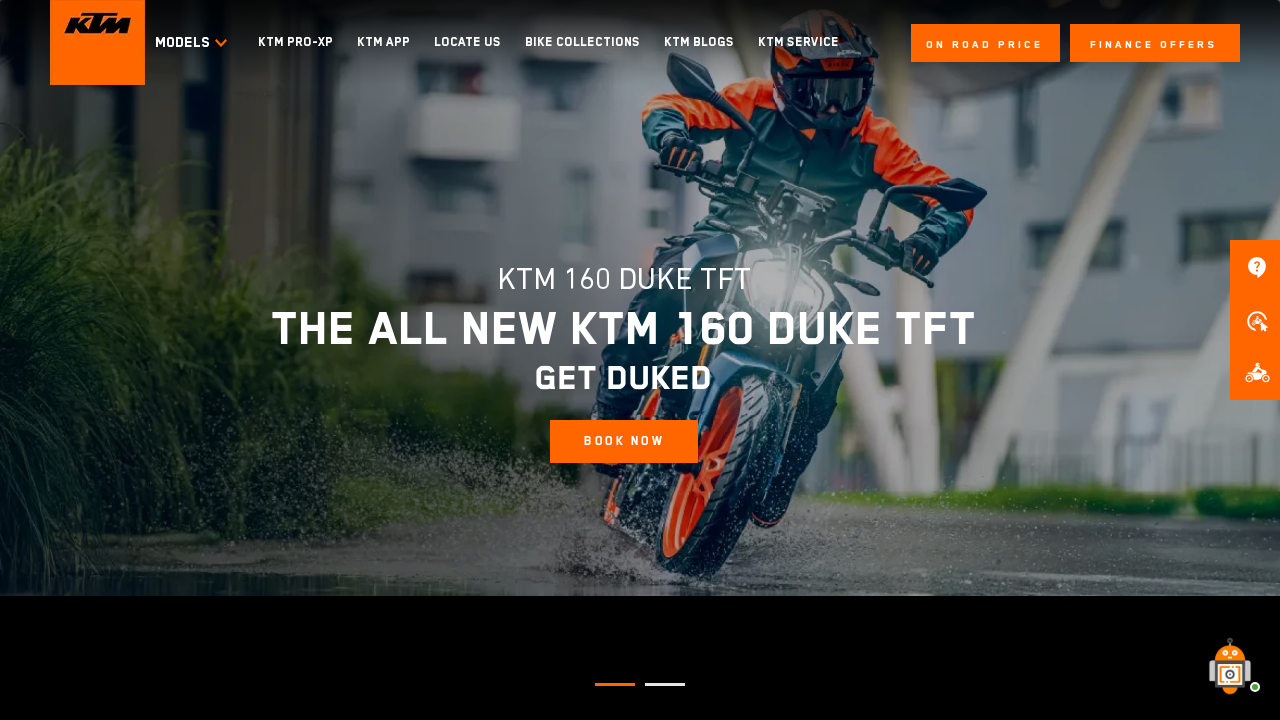

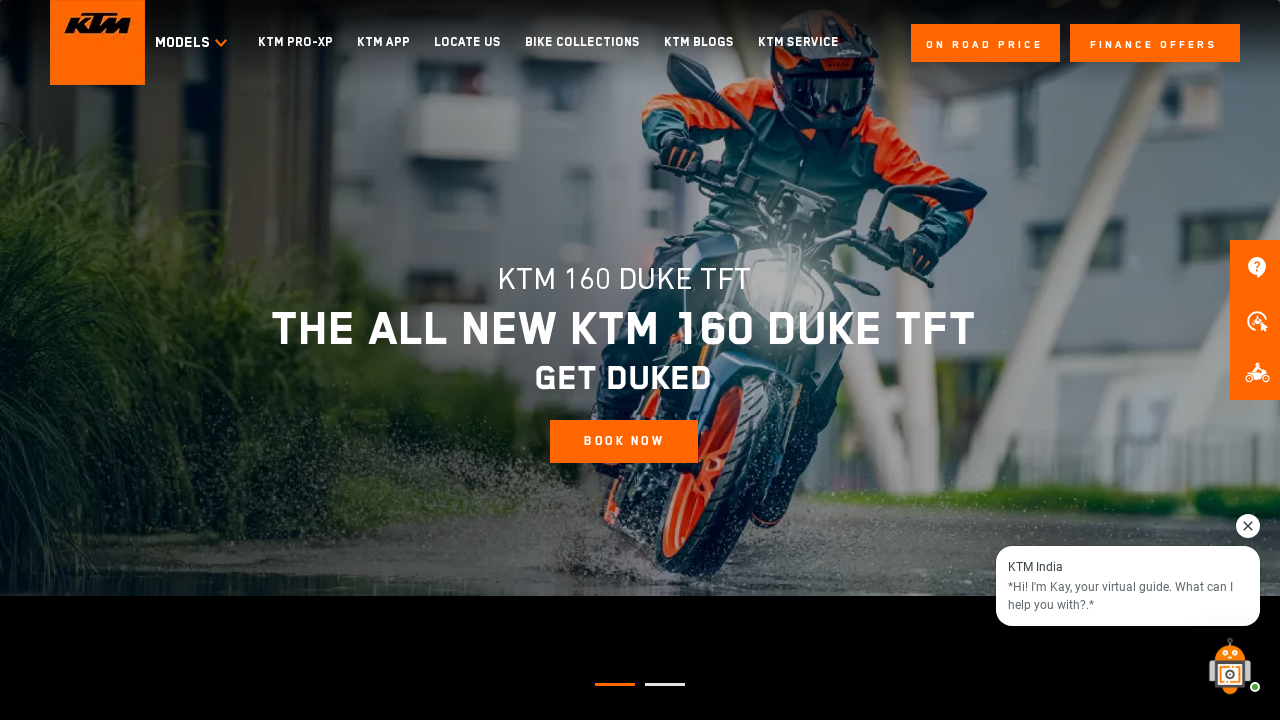